Navigates to the Elements section and then to the Interactions section of the DemoQA website

Starting URL: https://demoqa.com/elements

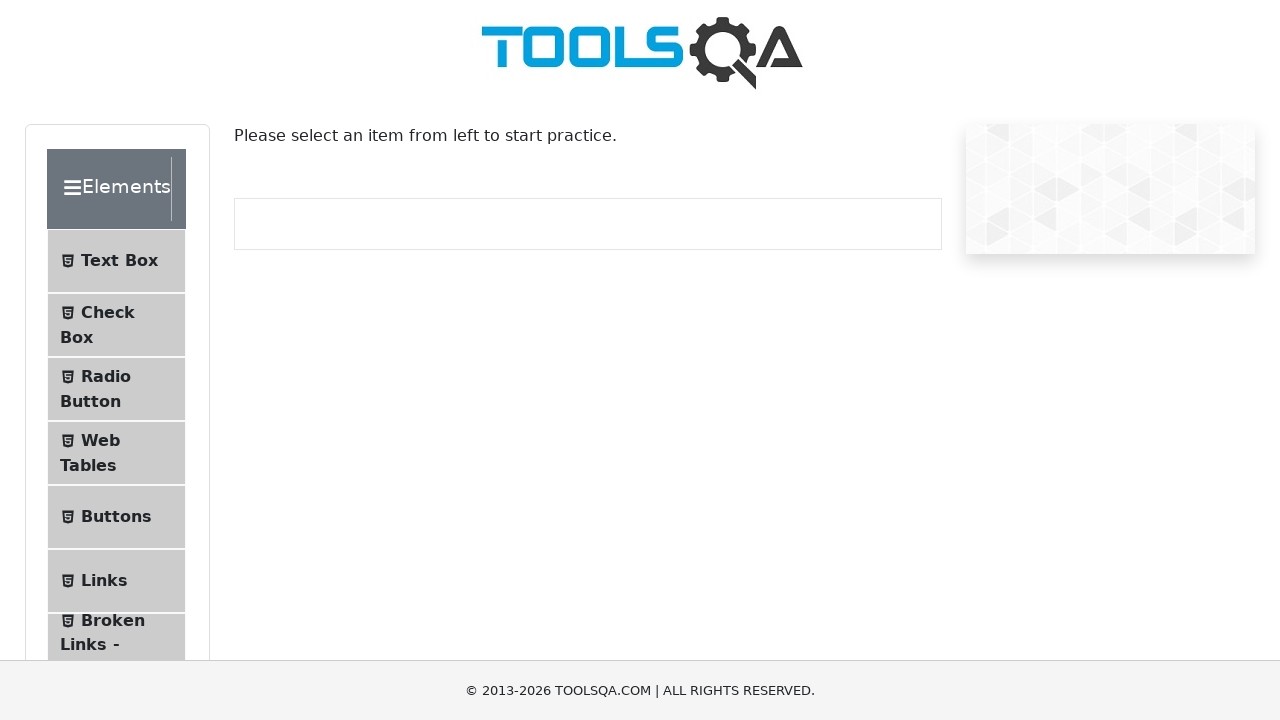

Waited for Elements section selector to load
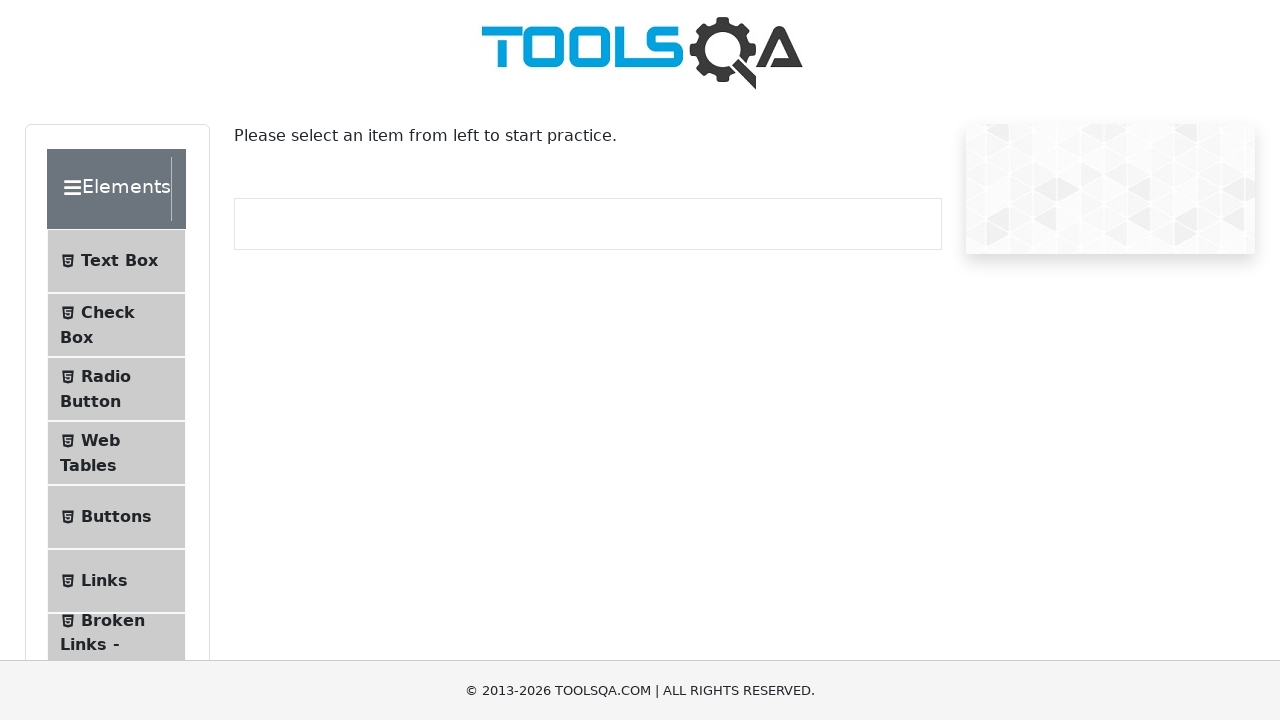

Clicked on Elements section at (72, 201) on (//span)[3]
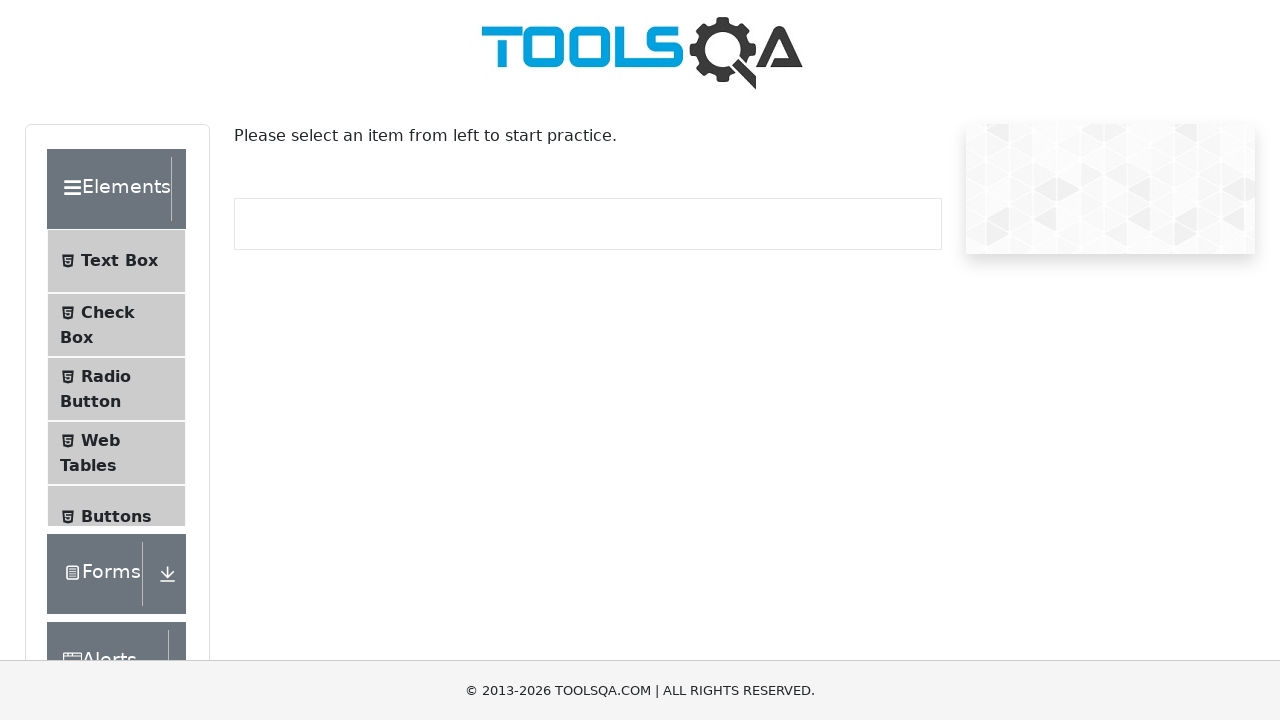

Scrolled down the page by 350px horizontally and 250px vertically
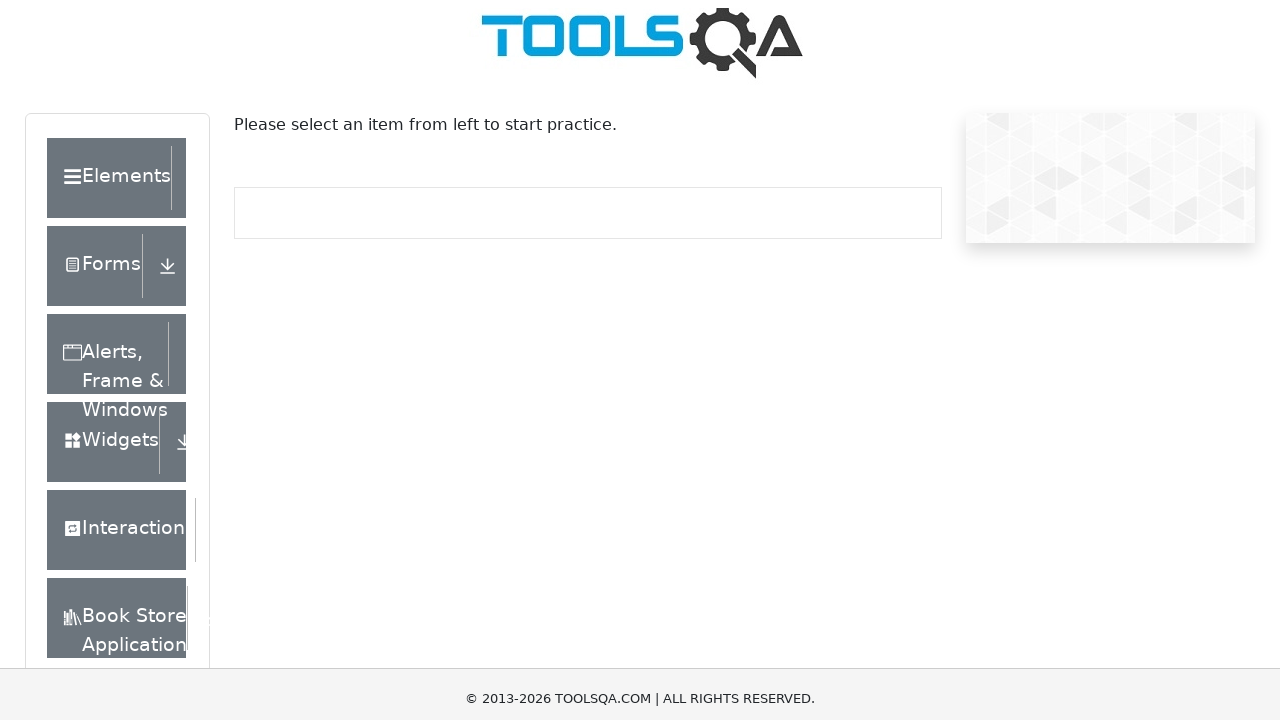

Waited for Interactions section selector to load
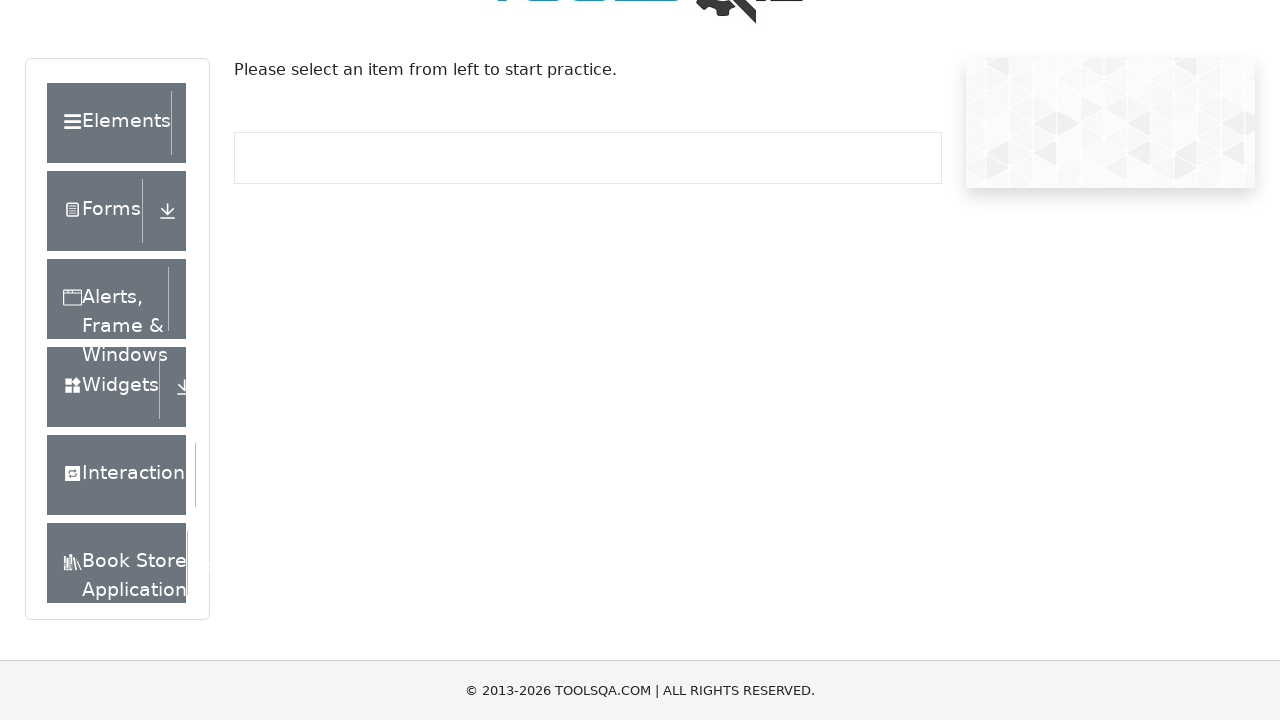

Clicked on Interactions section at (72, 487) on (//span)[35]
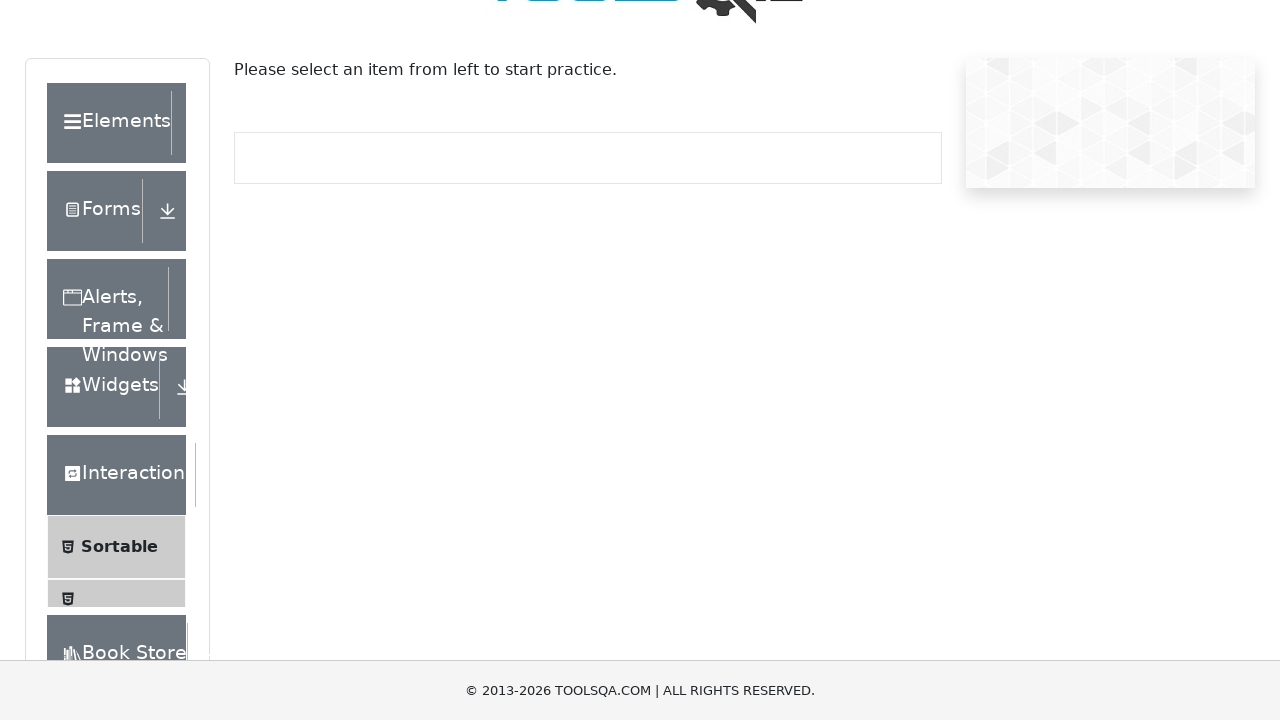

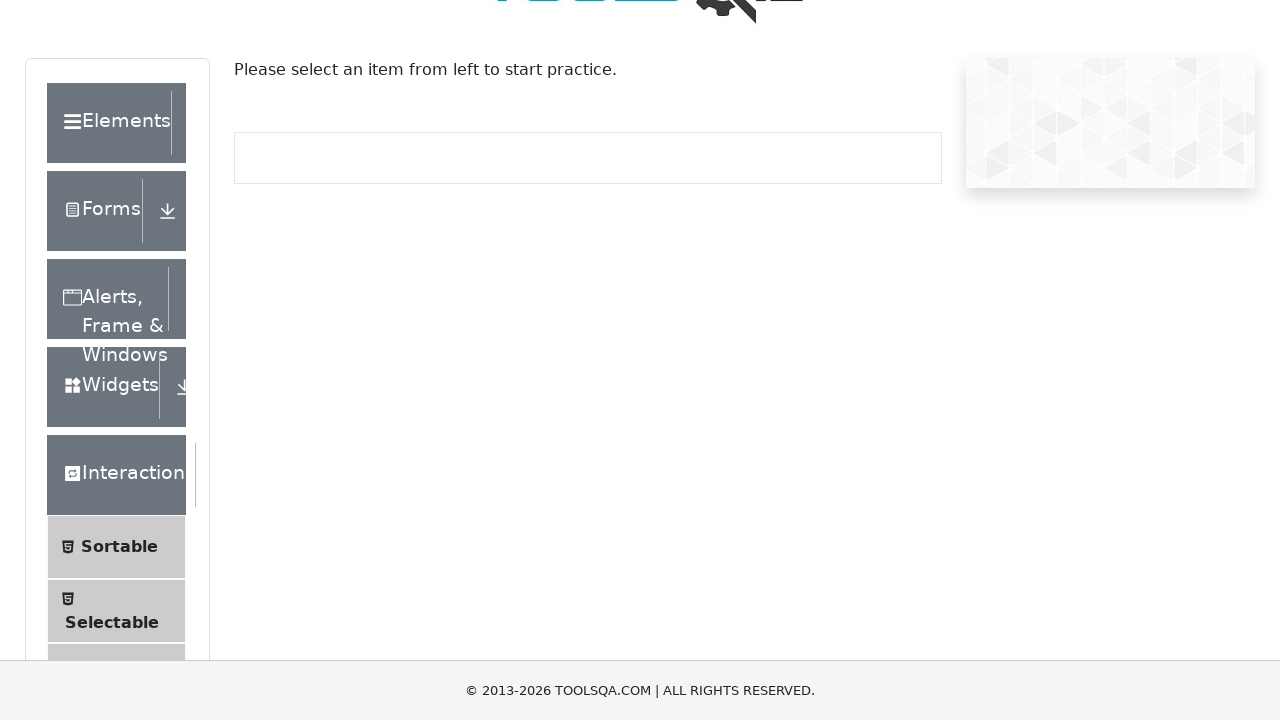